Tests handling a single selection dropdown by selecting options using different methods: by value, by visible text, and by index

Starting URL: https://omayo.blogspot.com/

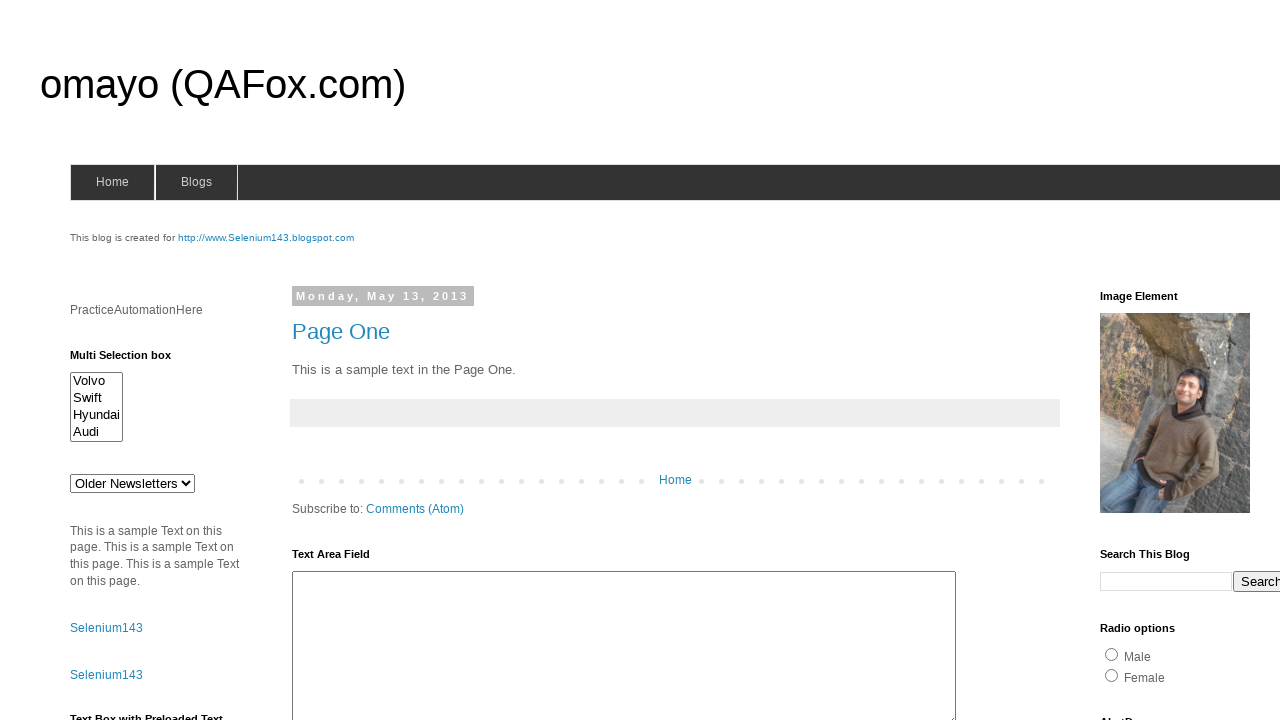

Selected dropdown option by value 'ghi' on select#drop1
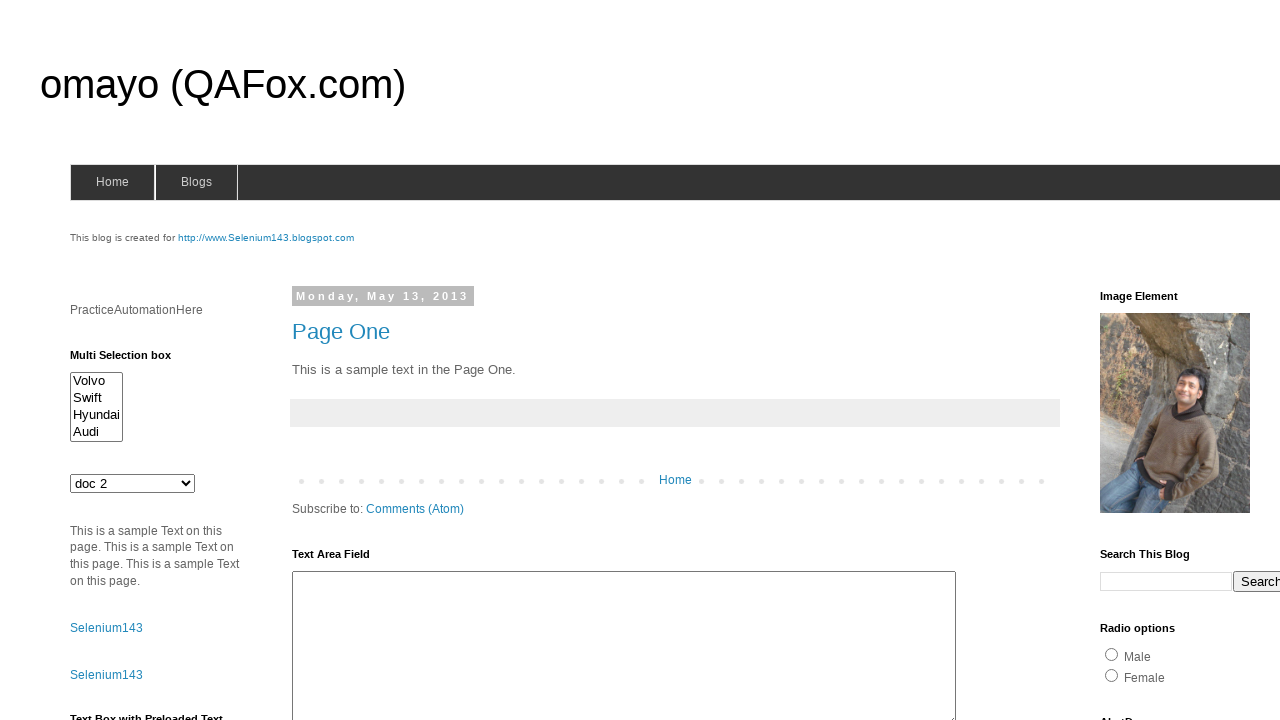

Selected dropdown option by visible text 'doc 3' on select#drop1
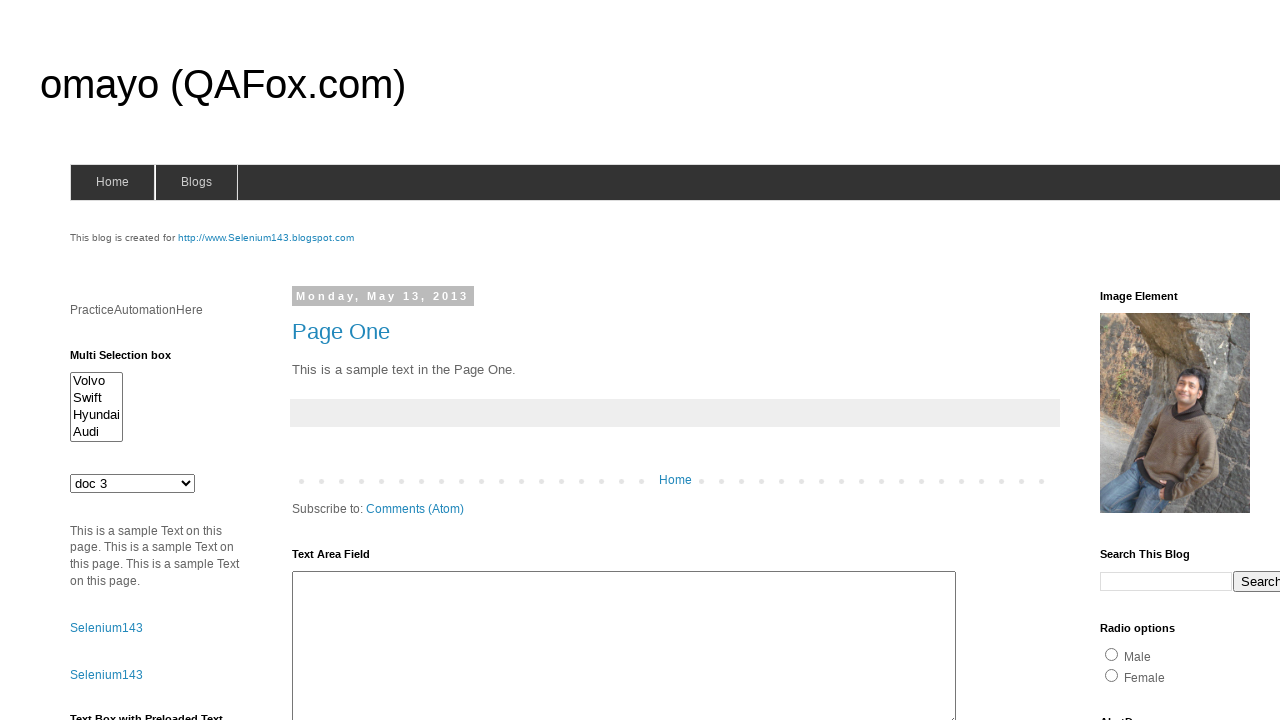

Selected dropdown option by index 1 (second option) on select#drop1
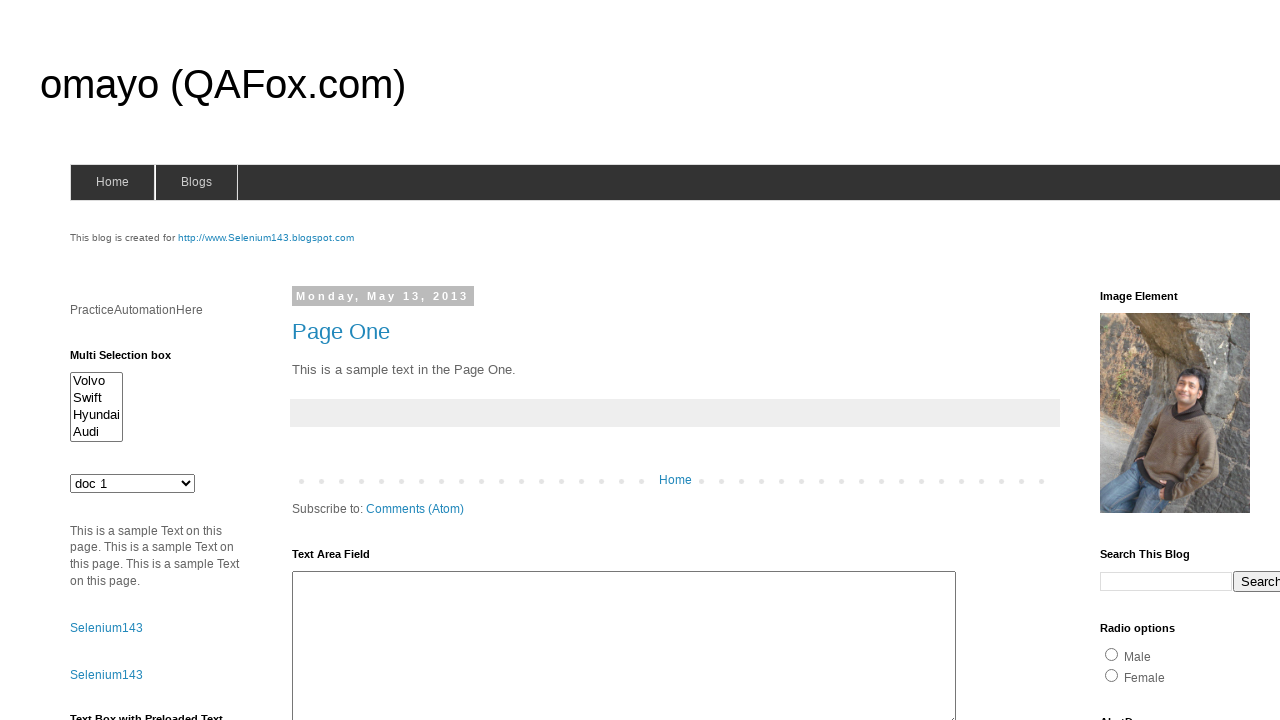

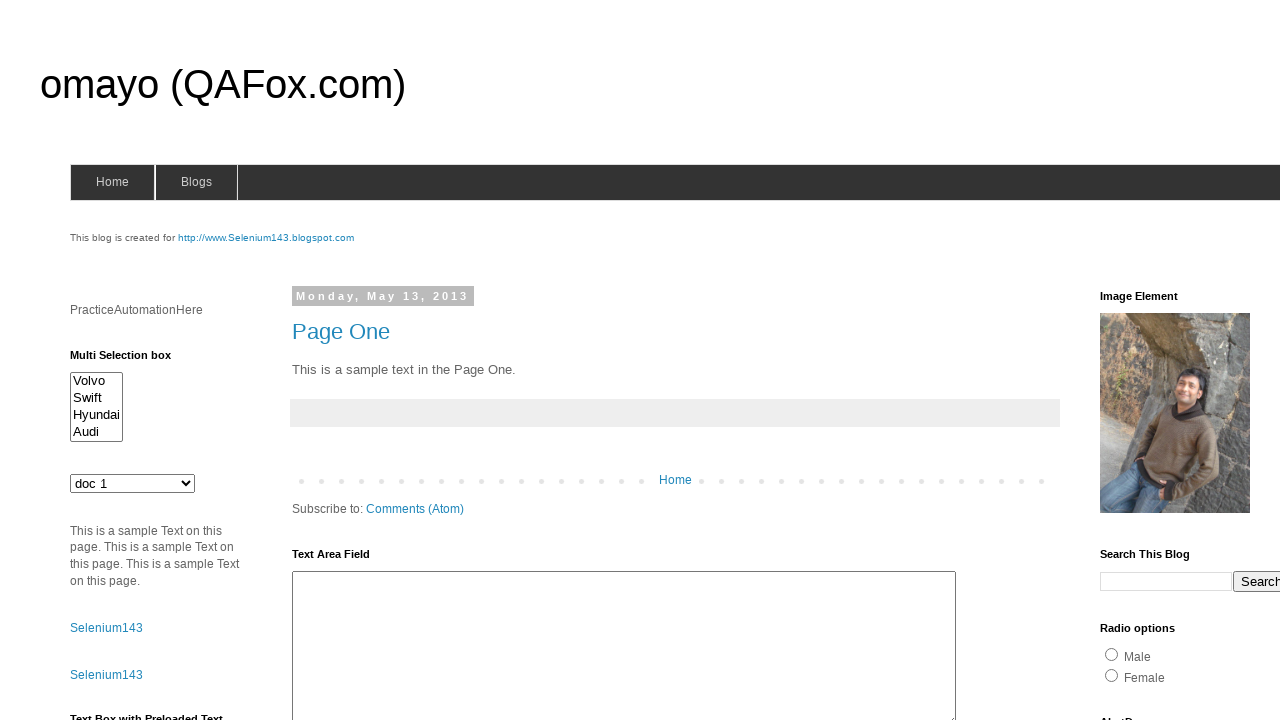